Tests checkbox functionality by navigating to the checkboxes page and toggling the checkbox states

Starting URL: http://the-internet.herokuapp.com/

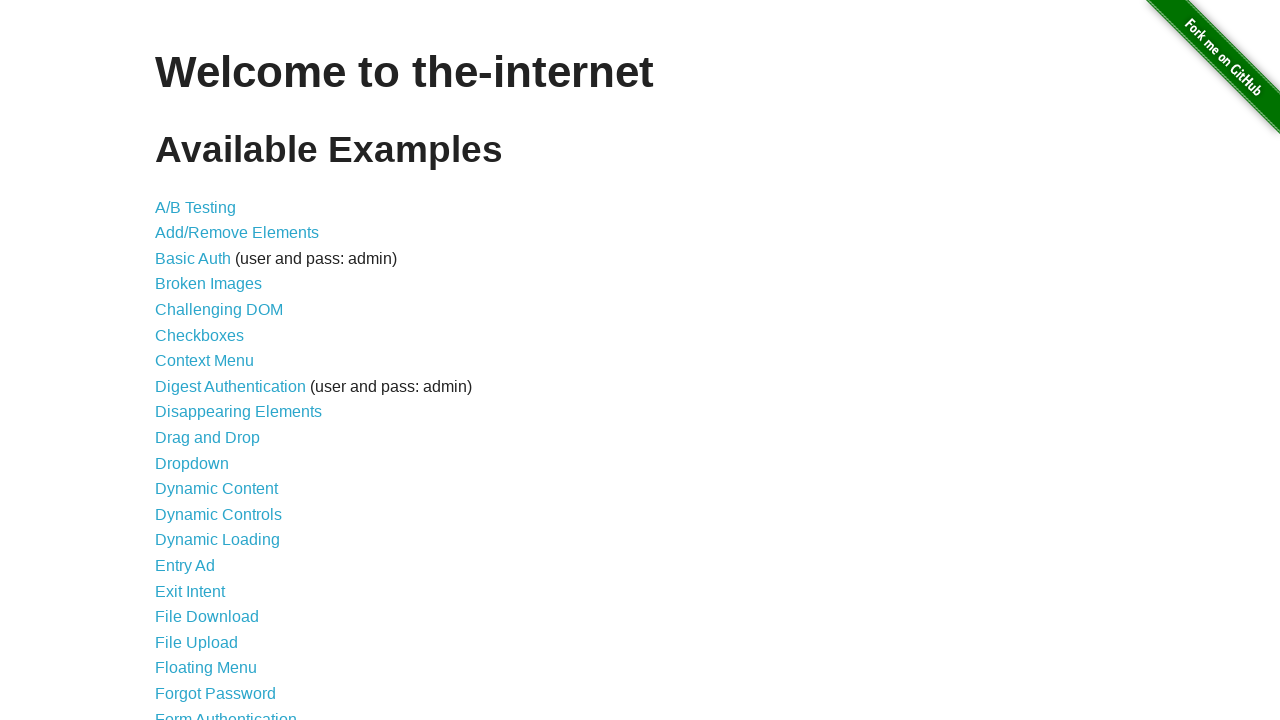

Clicked on Checkboxes link to navigate to checkboxes page at (200, 335) on a[href='/checkboxes']
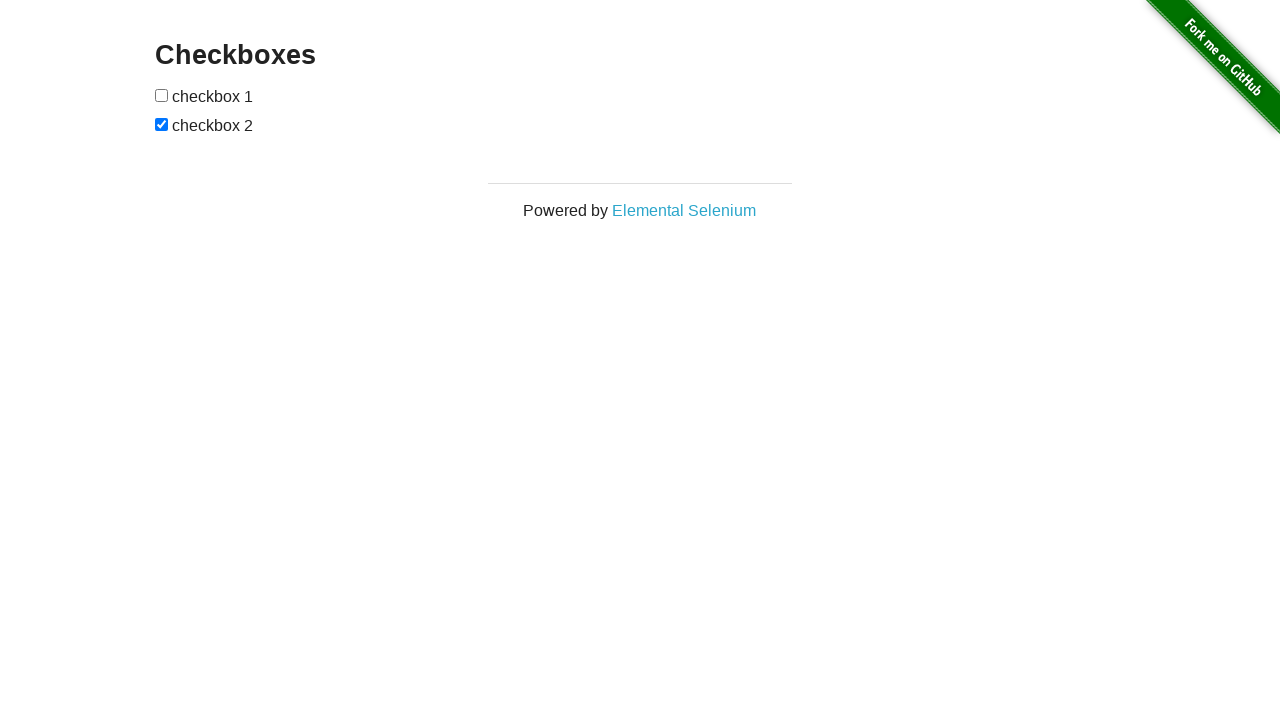

Checkboxes loaded and are visible on the page
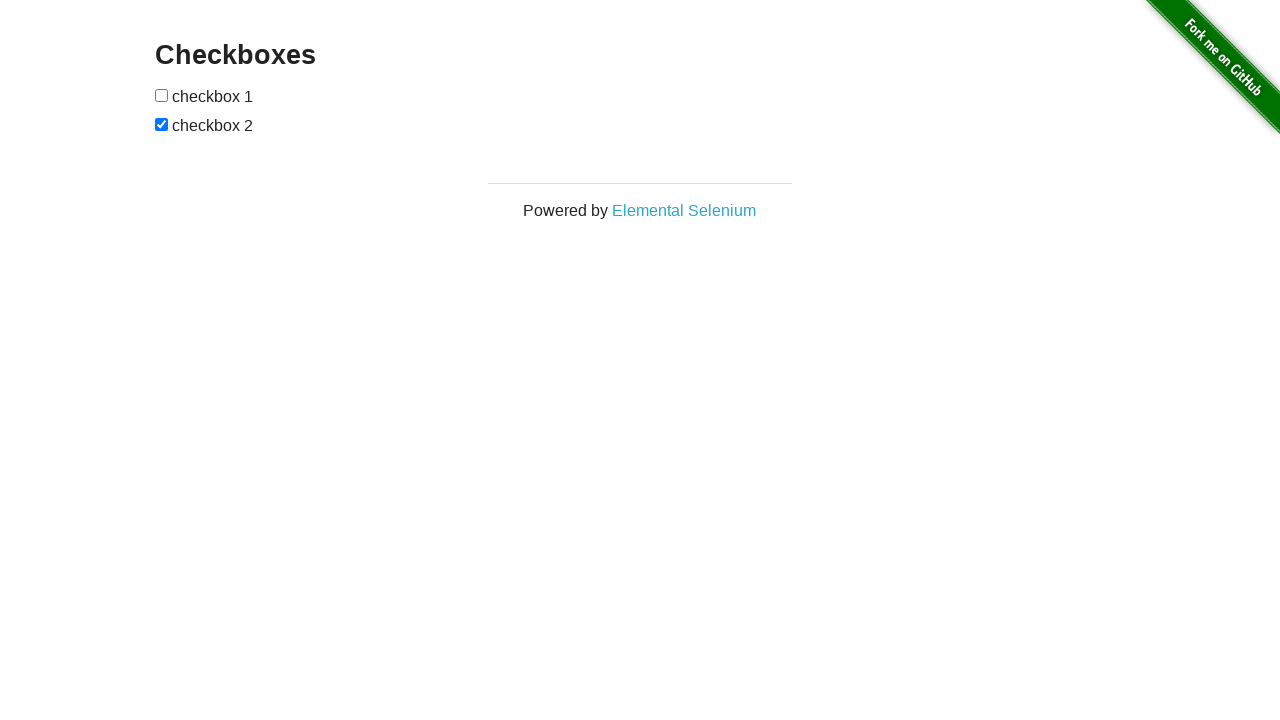

Located all checkbox elements on the page
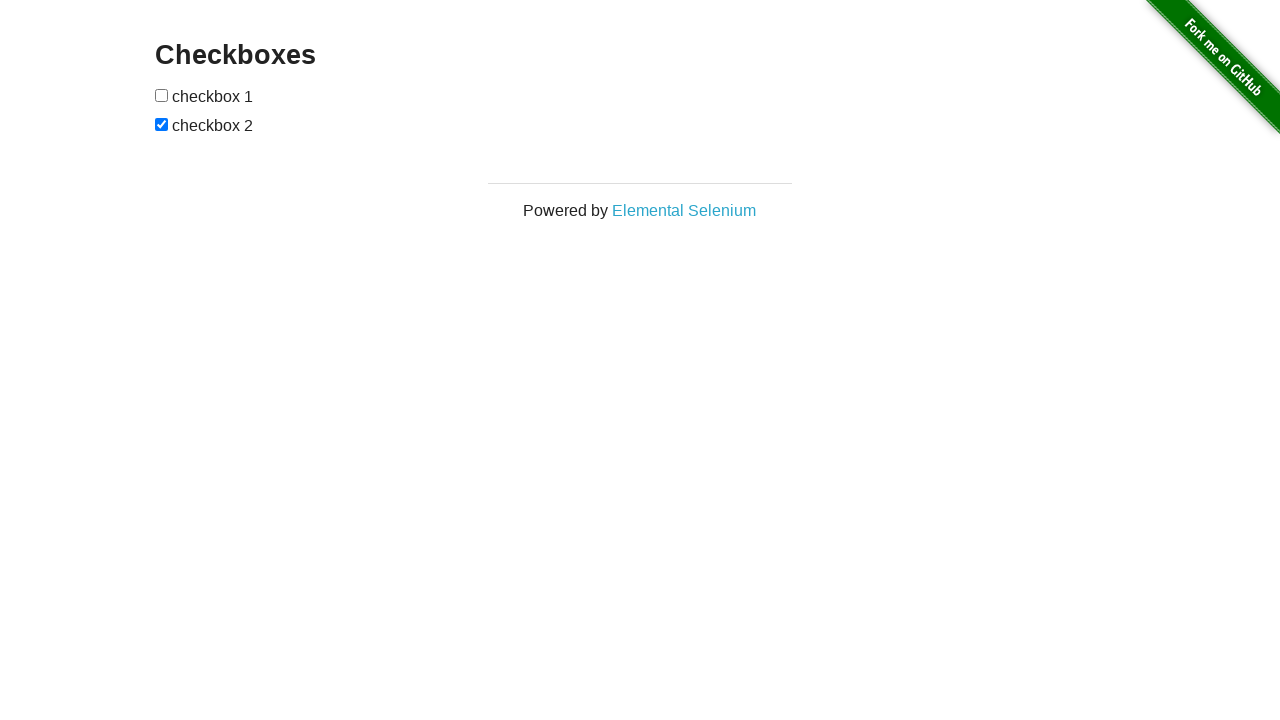

Toggled the state of the first checkbox at (162, 95) on input[type='checkbox'] >> nth=0
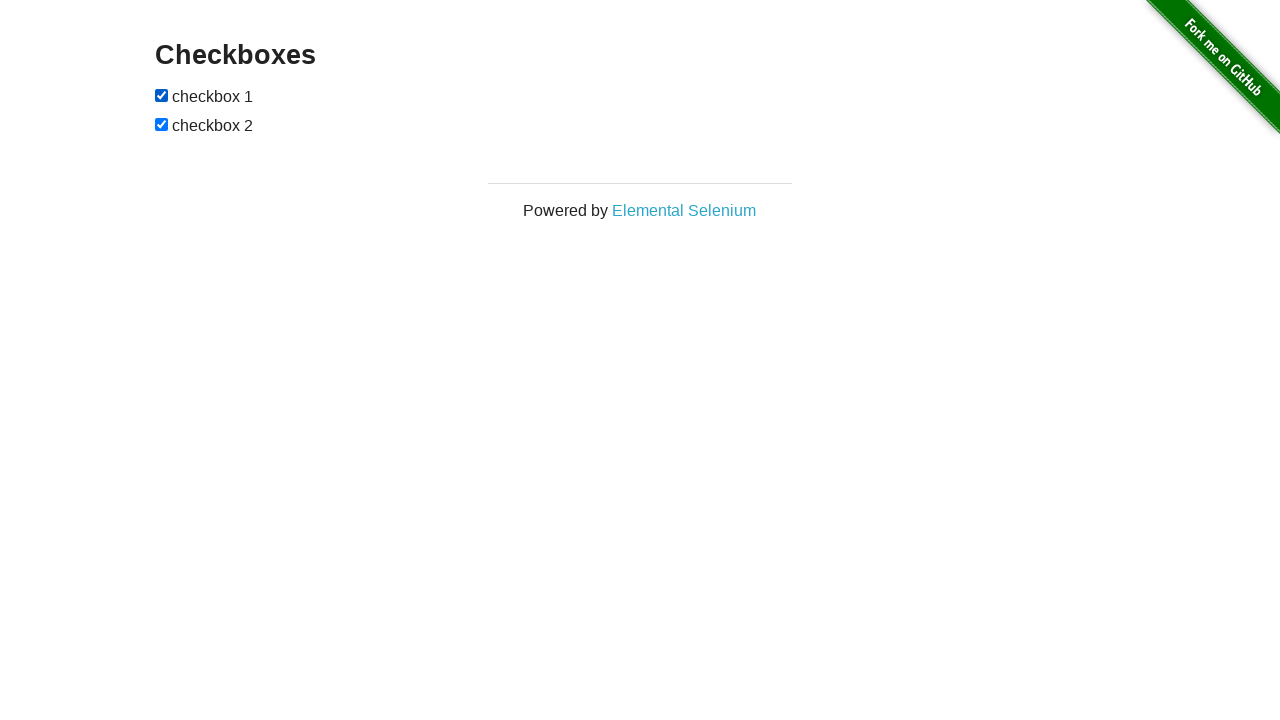

Toggled the state of the second checkbox at (162, 124) on input[type='checkbox'] >> nth=1
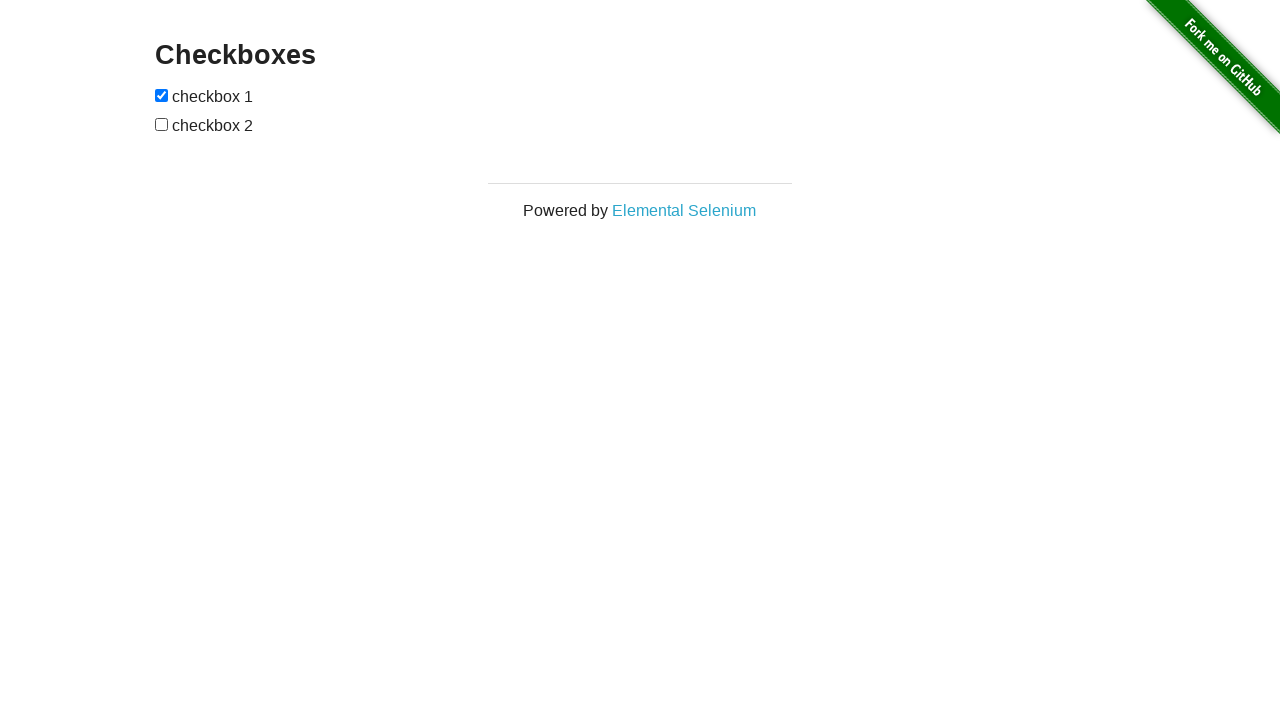

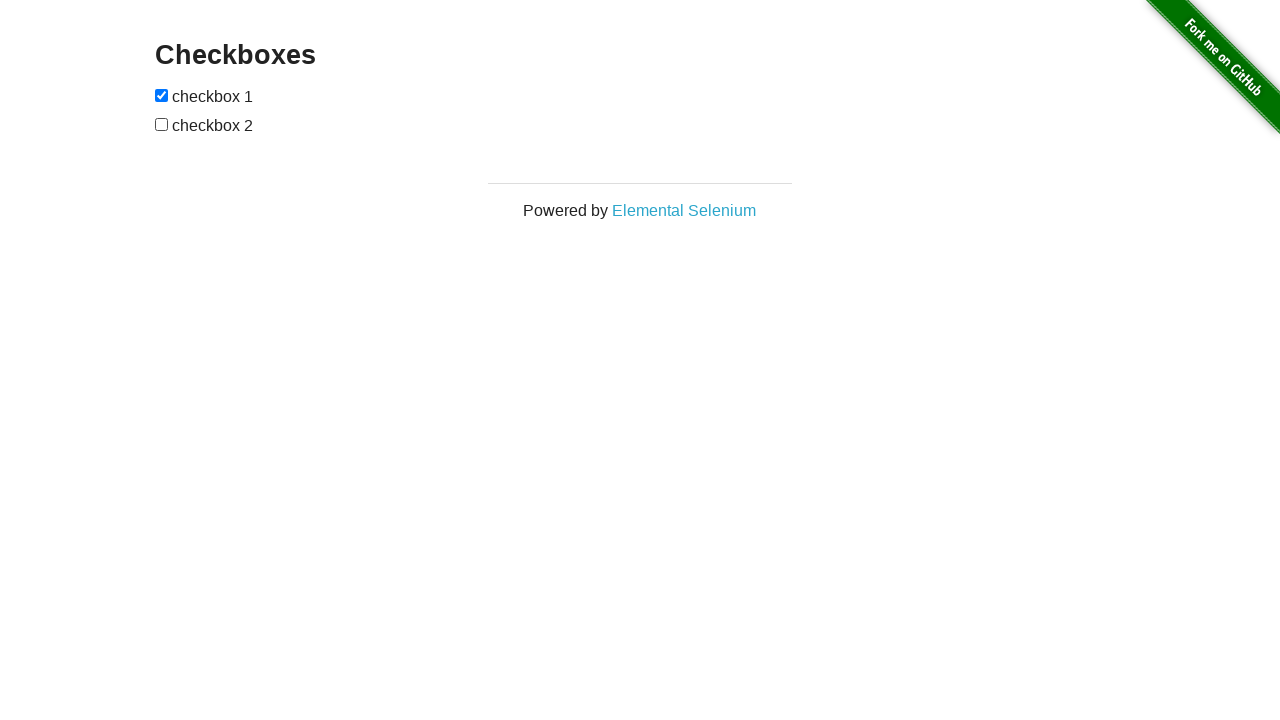